Tests AJIO website search and filter functionality by searching for bags and applying gender and category filters

Starting URL: https://www.ajio.com

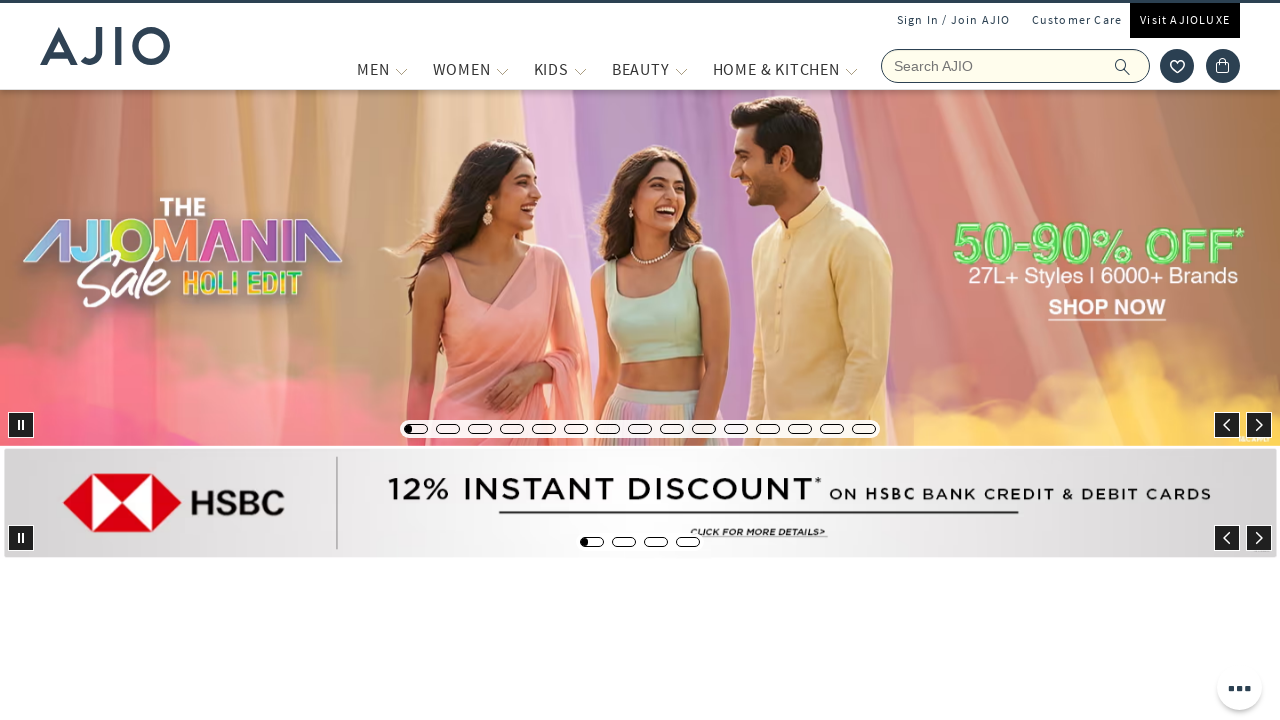

Filled search box with 'bags' on input[name='searchVal']
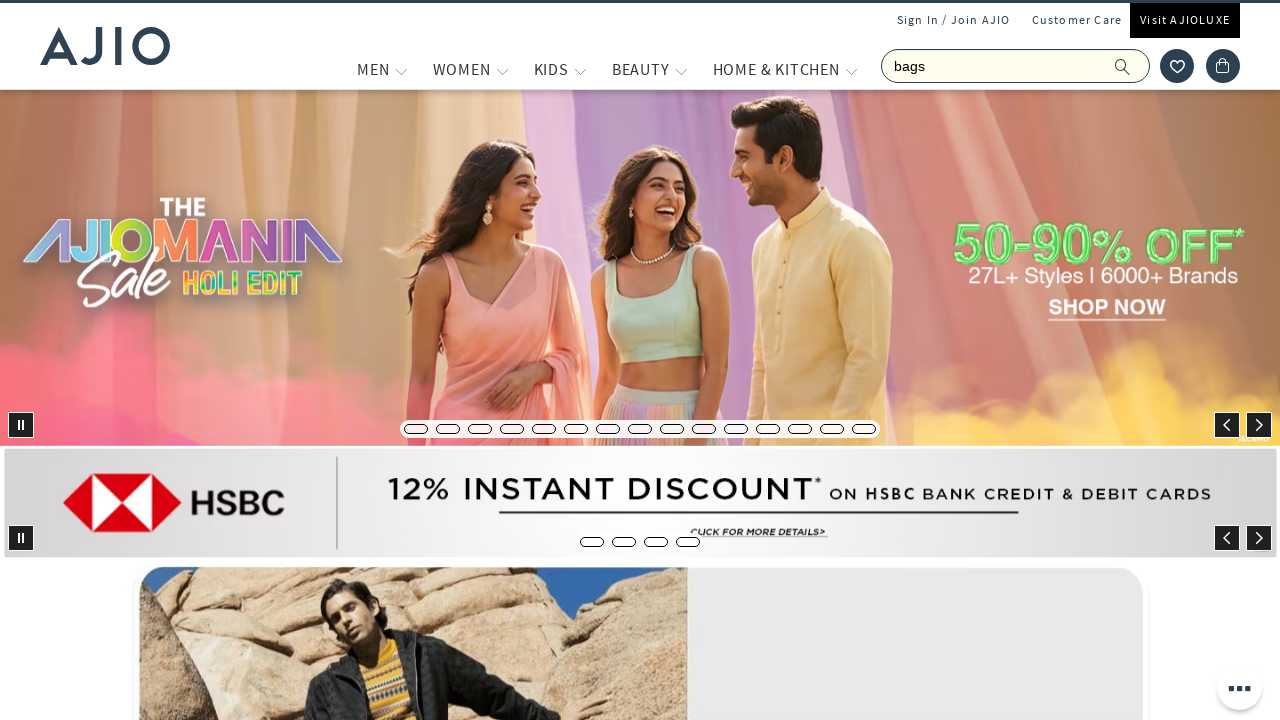

Pressed Enter to search for bags on input[name='searchVal']
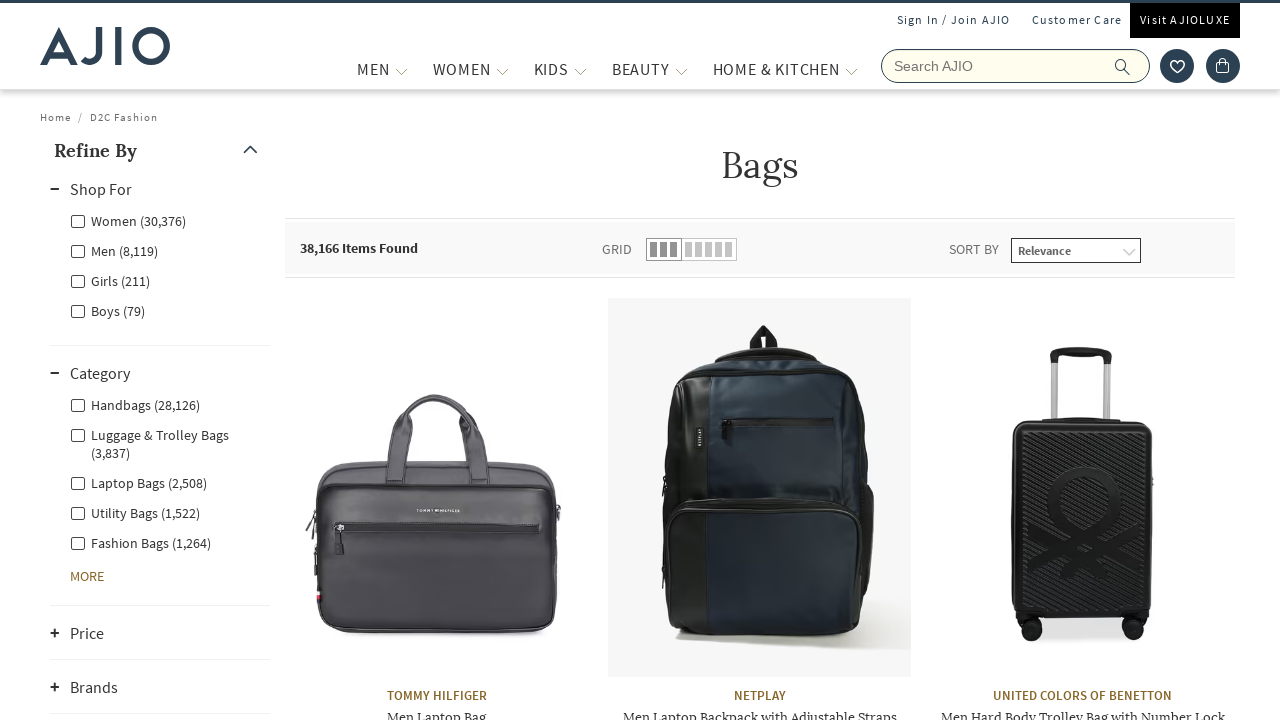

Waited for search results to load
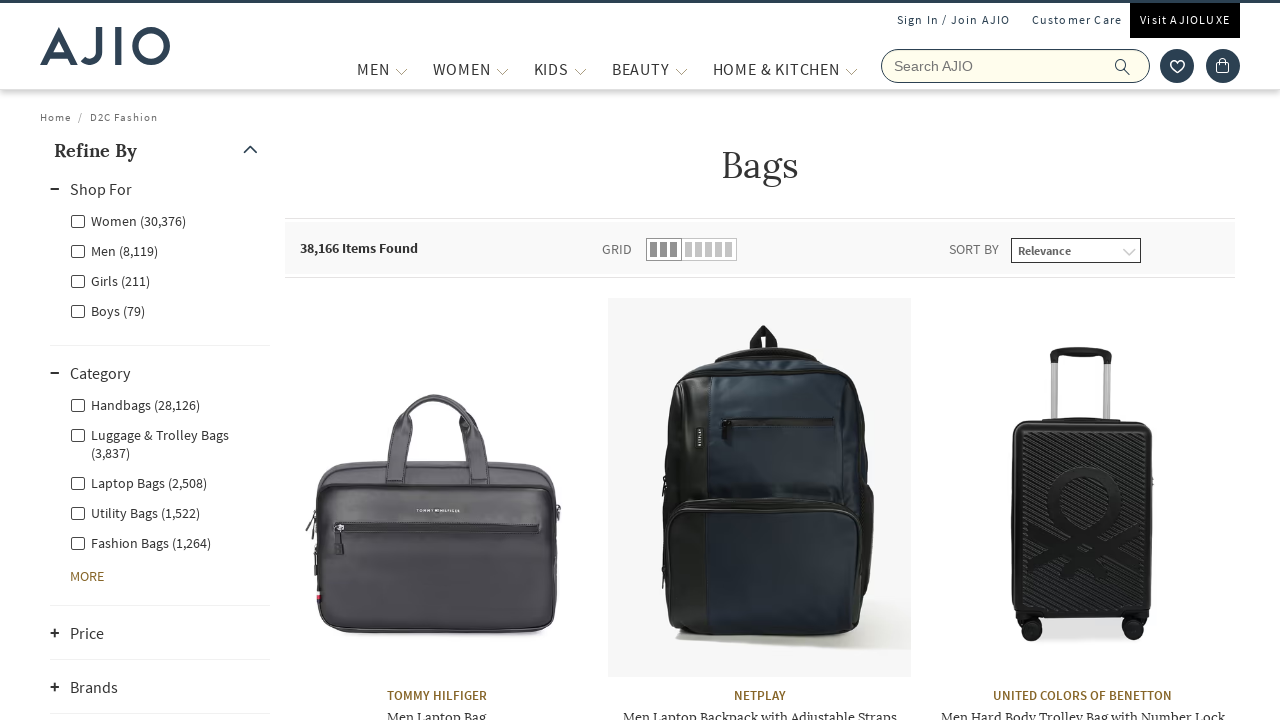

Clicked on Men gender filter at (114, 250) on xpath=//label[@for='Men']
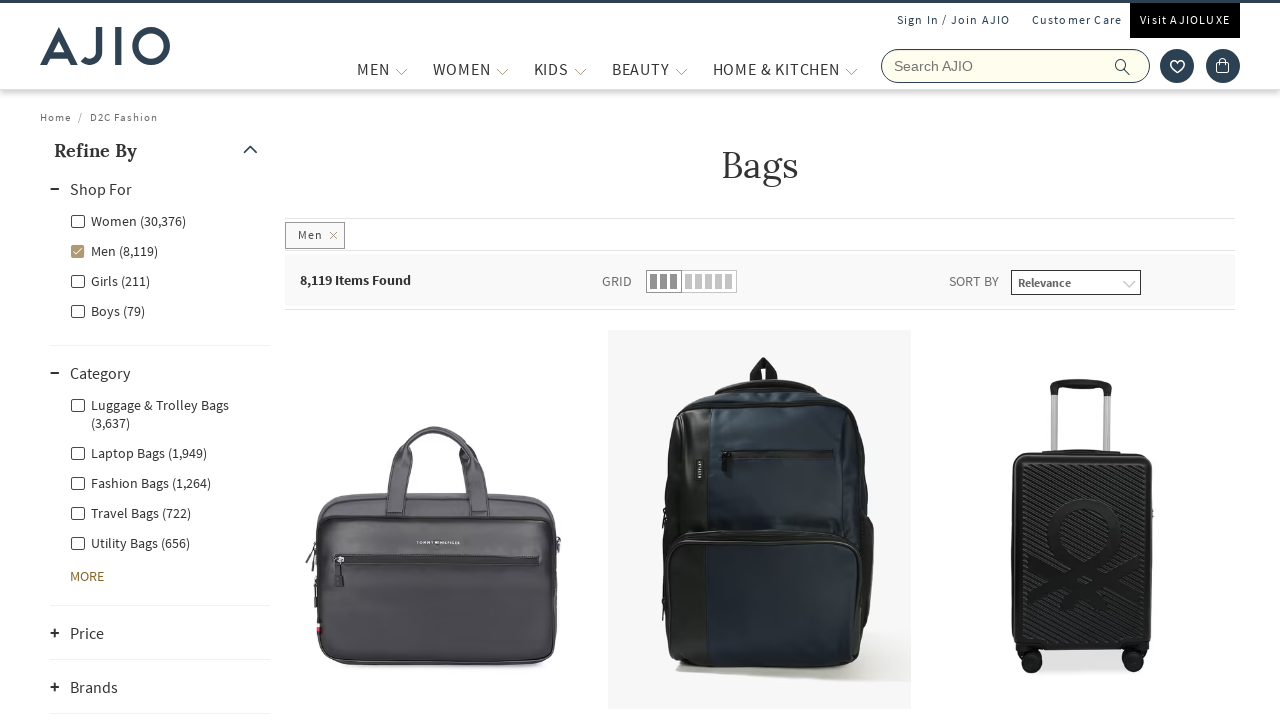

Waited for Men filter results to update
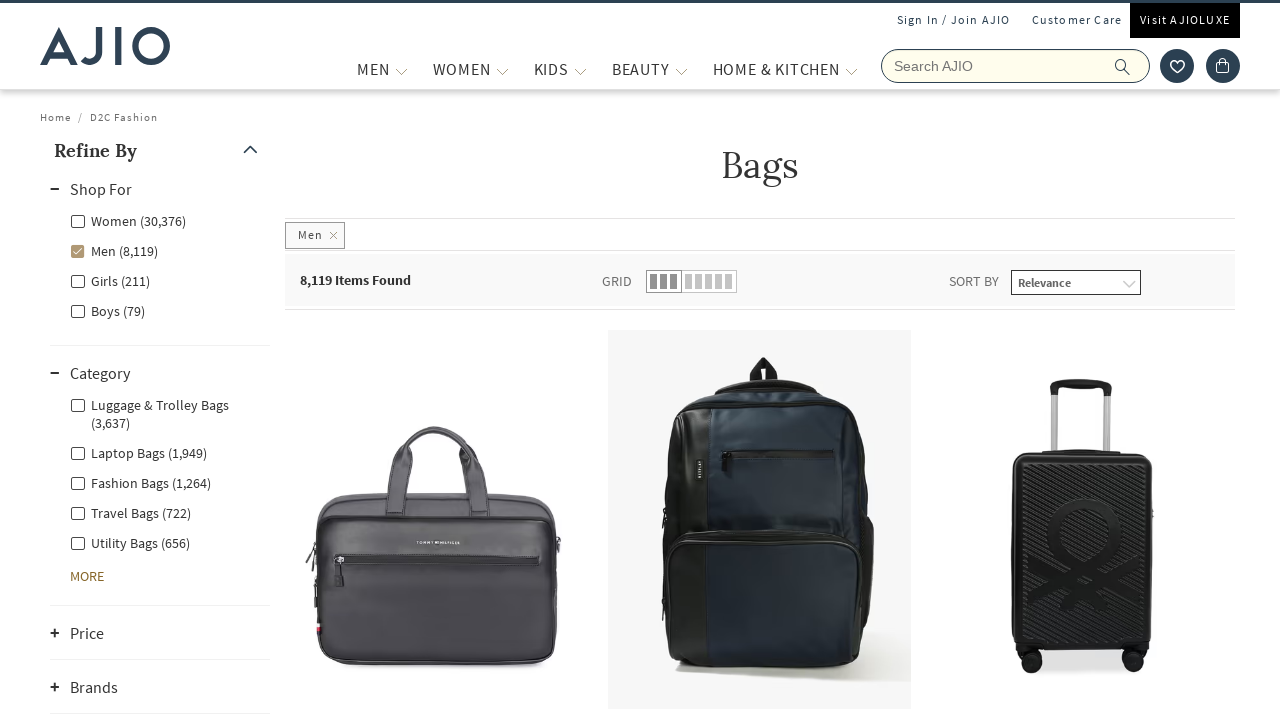

Clicked on Men - Fashion Bags category filter at (140, 482) on xpath=//label[@for='Men - Fashion Bags']
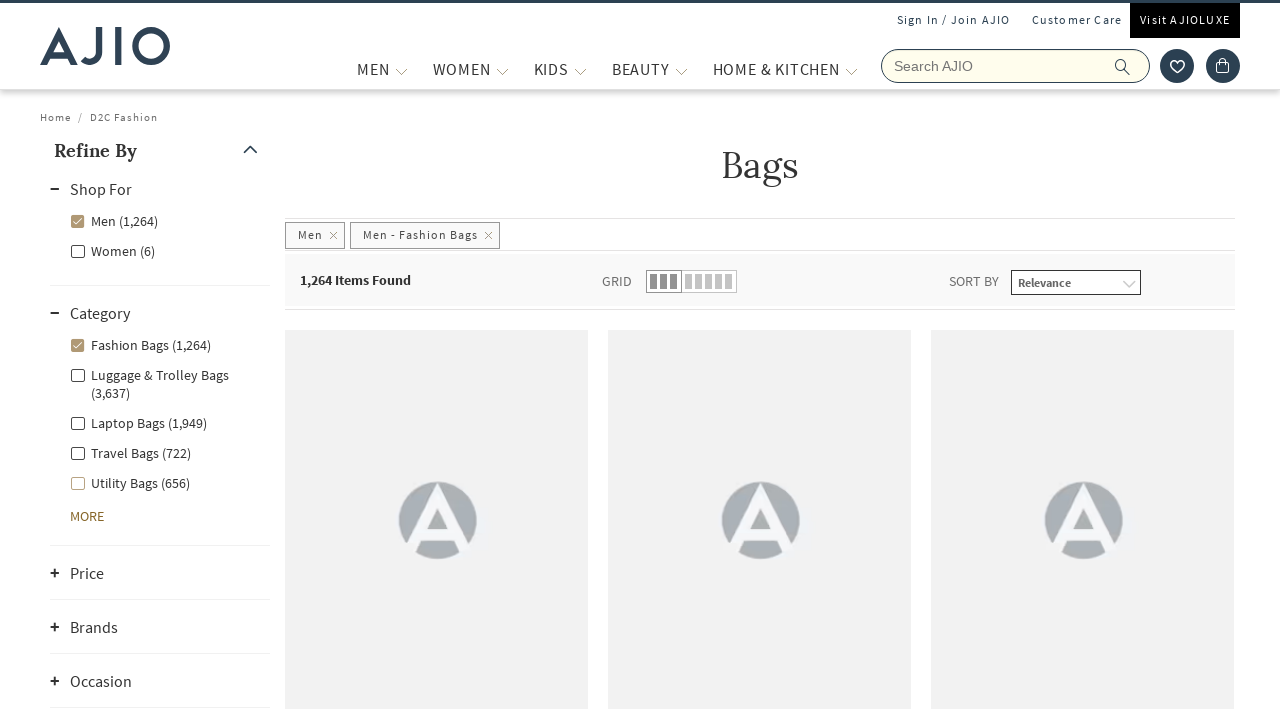

Waited for product brand elements to load
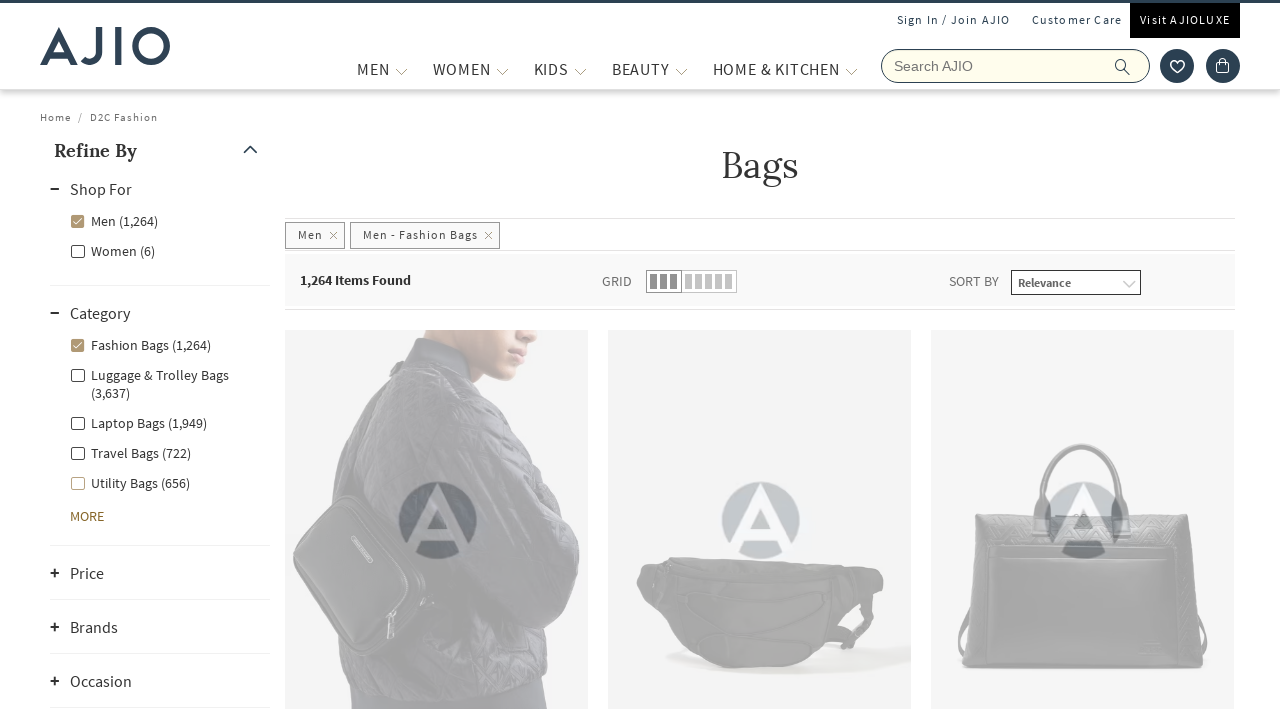

Waited for product name elements to load
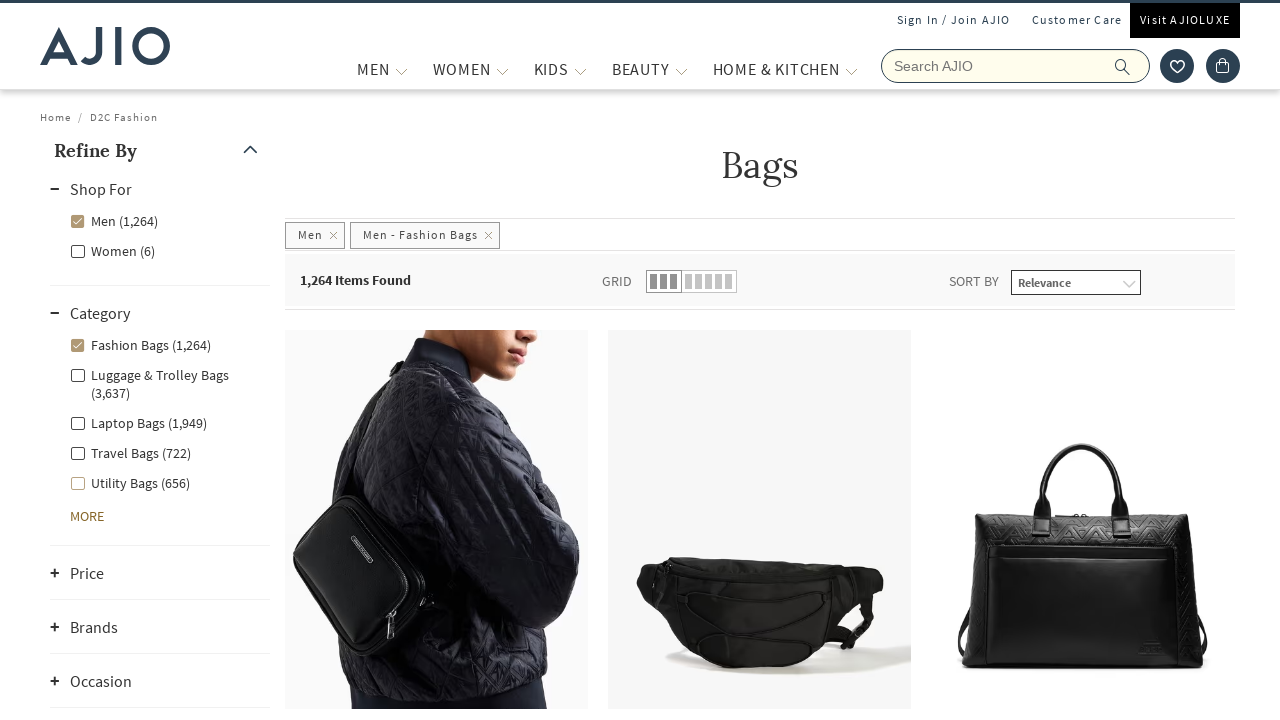

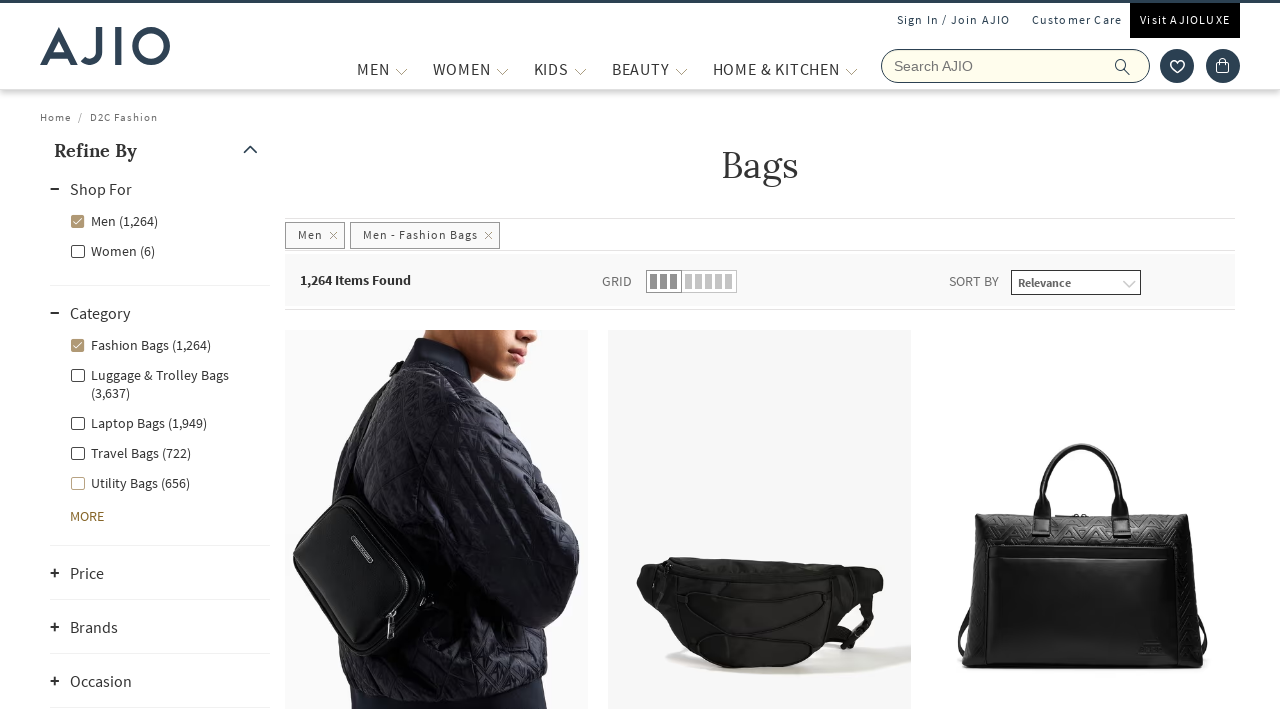